Tests drag and drop by offset functionality by dragging an element 100 pixels right and 50 pixels down

Starting URL: https://jqueryui.com/resources/demos/draggable/default.html

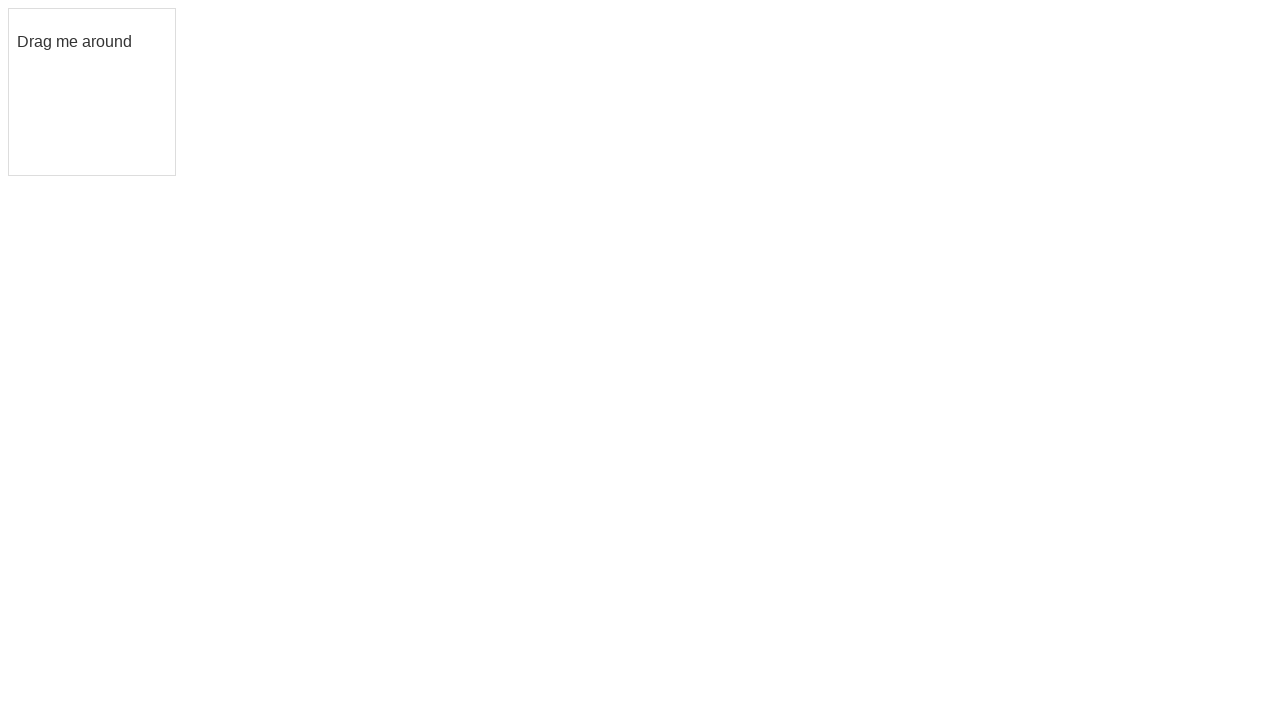

Located the draggable element
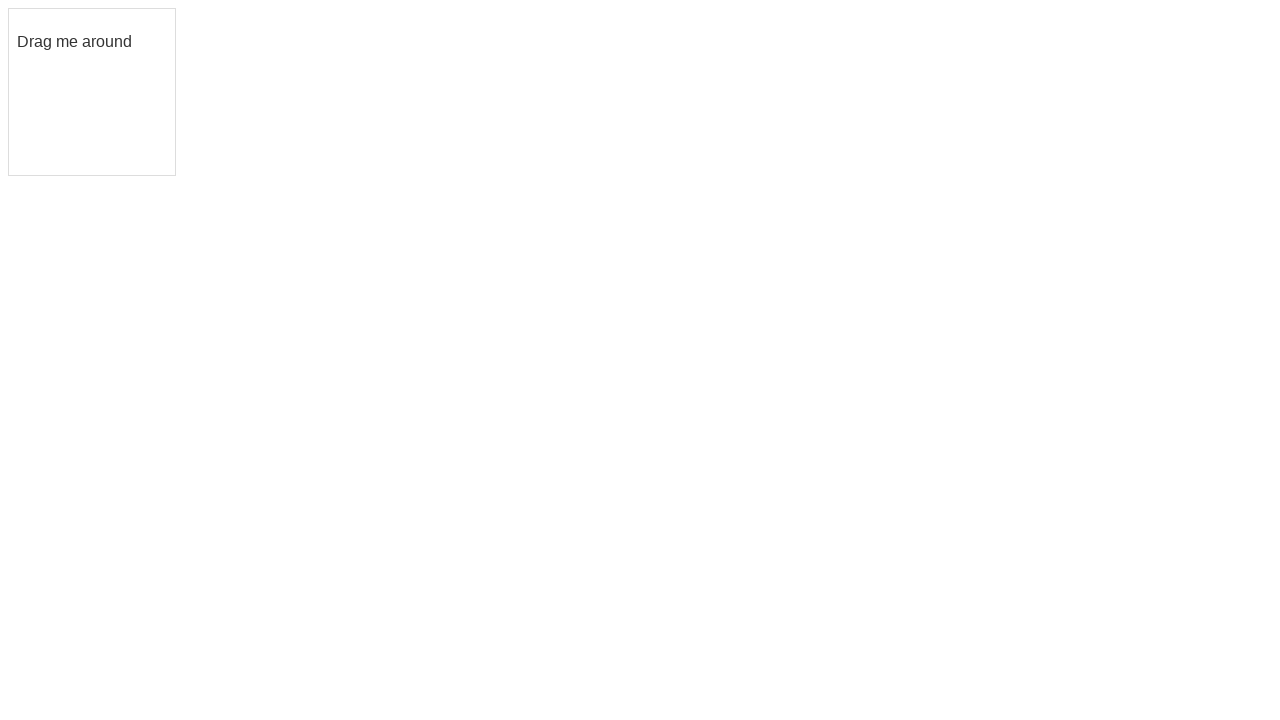

Retrieved bounding box of draggable element
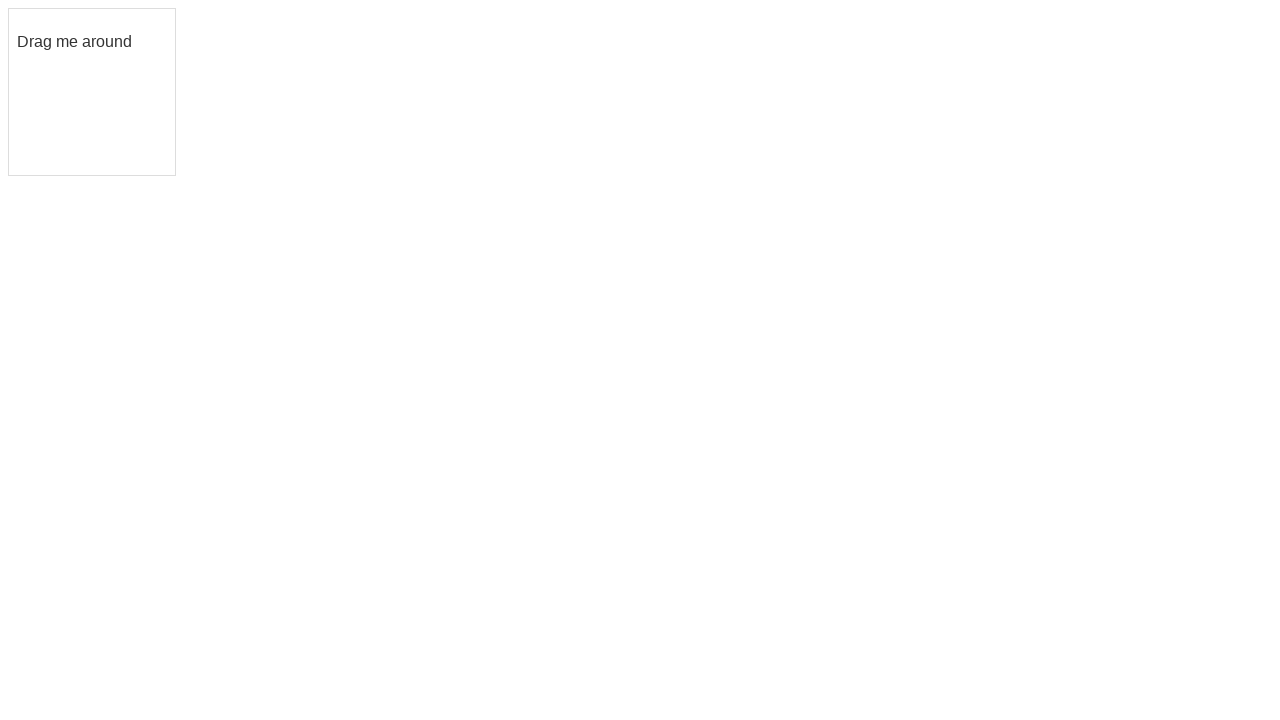

Moved mouse to center of draggable element at (92, 92)
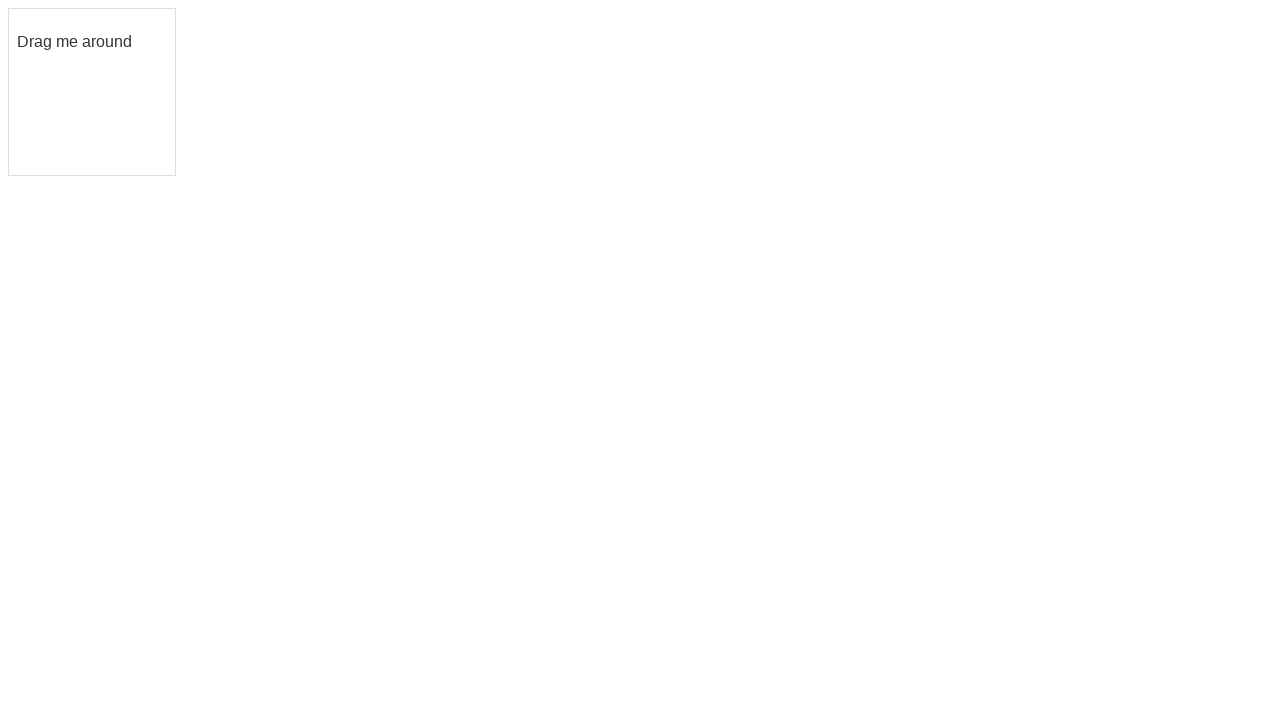

Pressed mouse button down to start drag at (92, 92)
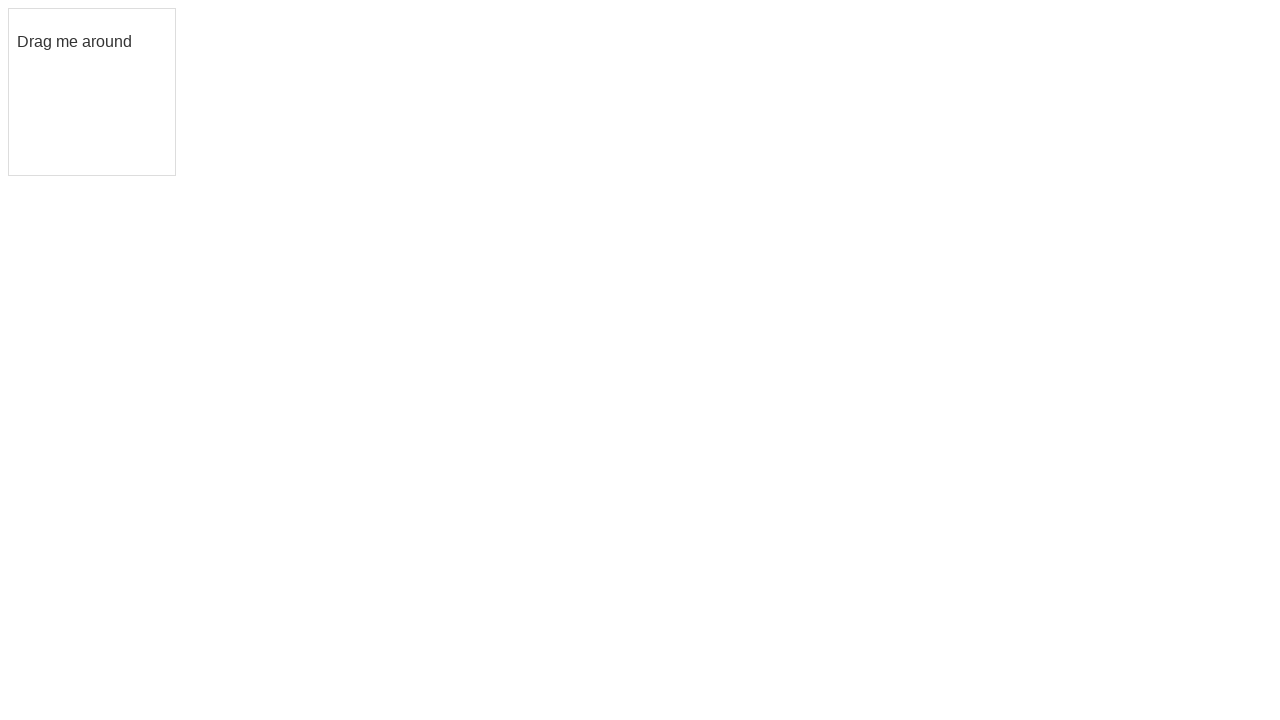

Dragged element 100 pixels right and 50 pixels down at (192, 142)
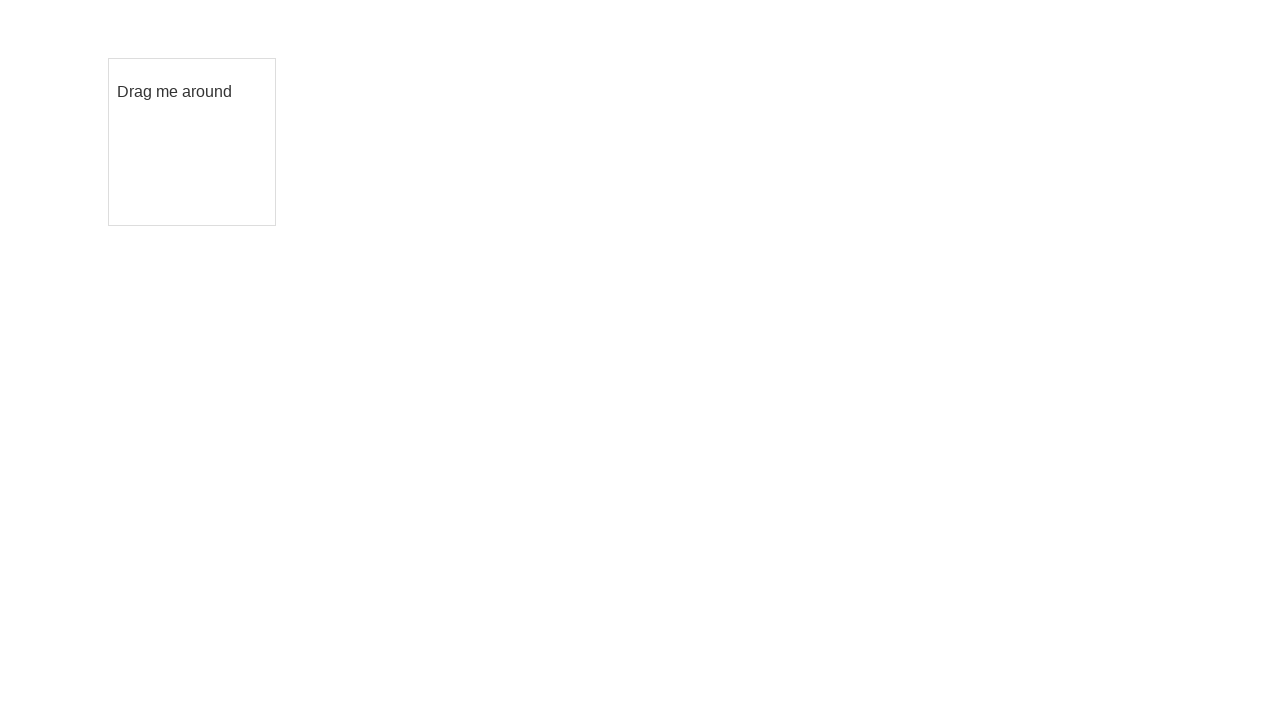

Released mouse button to complete drag operation at (192, 142)
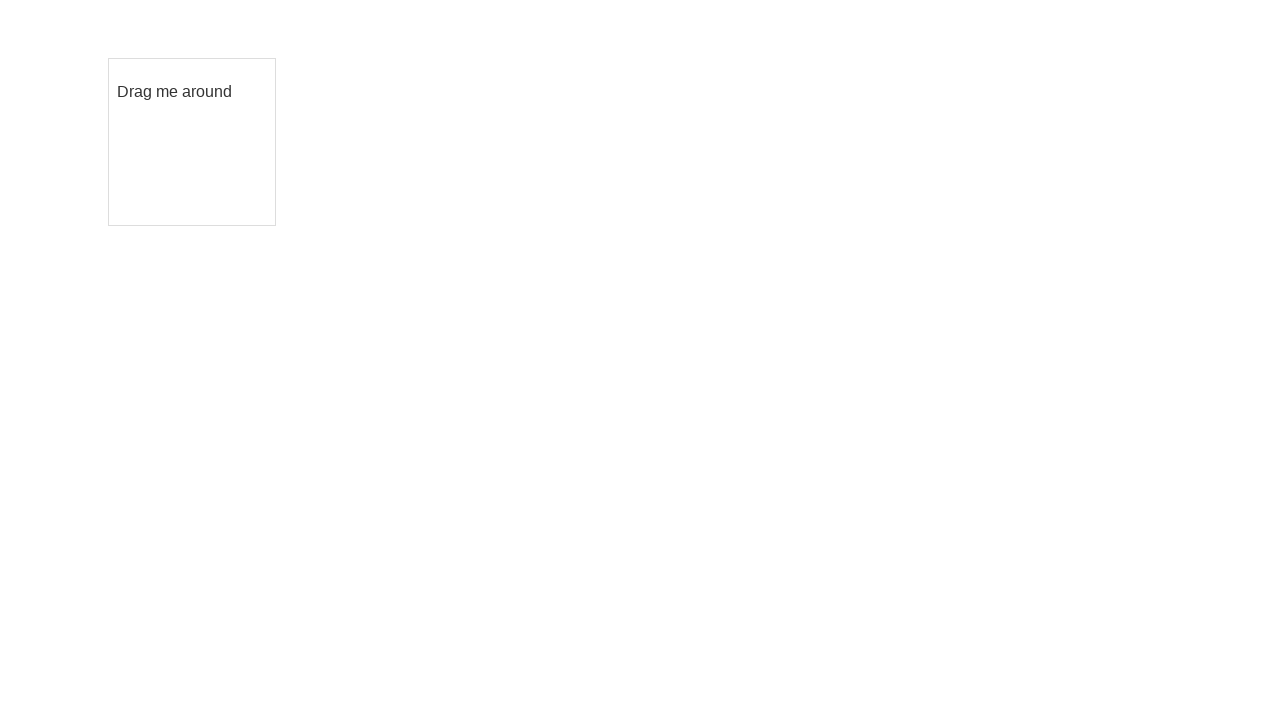

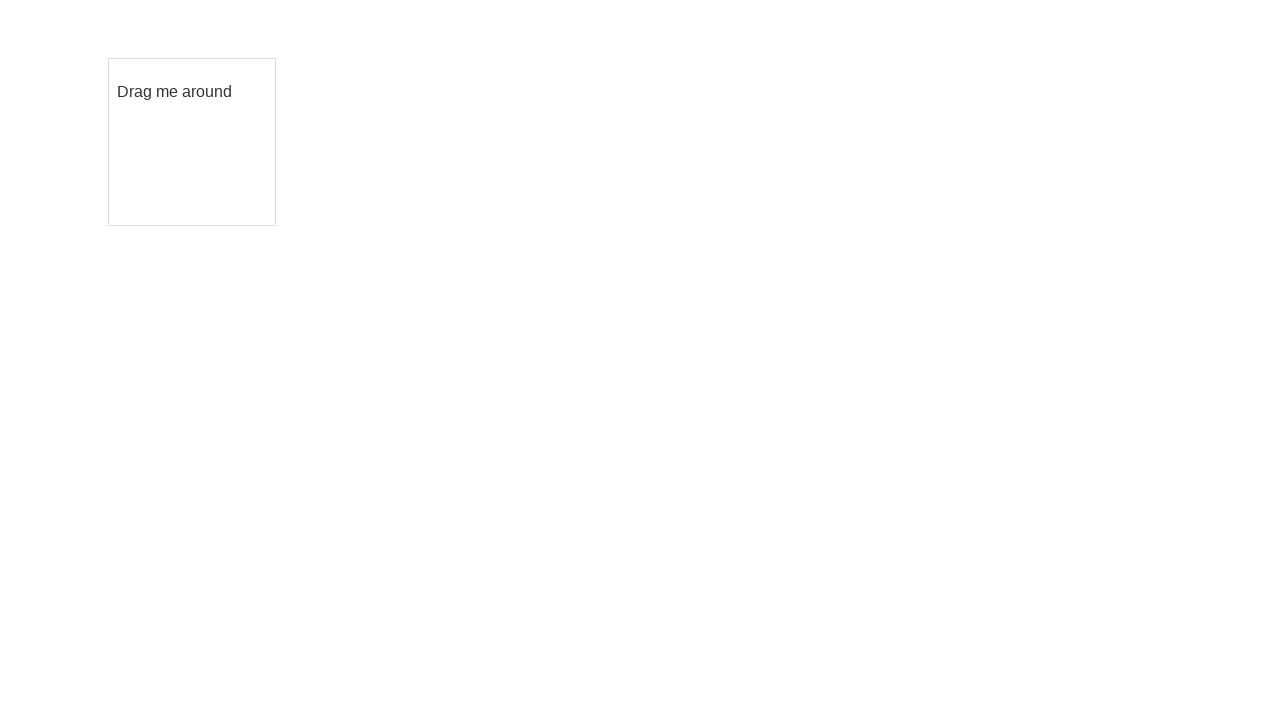